Simple navigation test that opens the VWO application page and waits for it to load

Starting URL: https://app.vwo.com

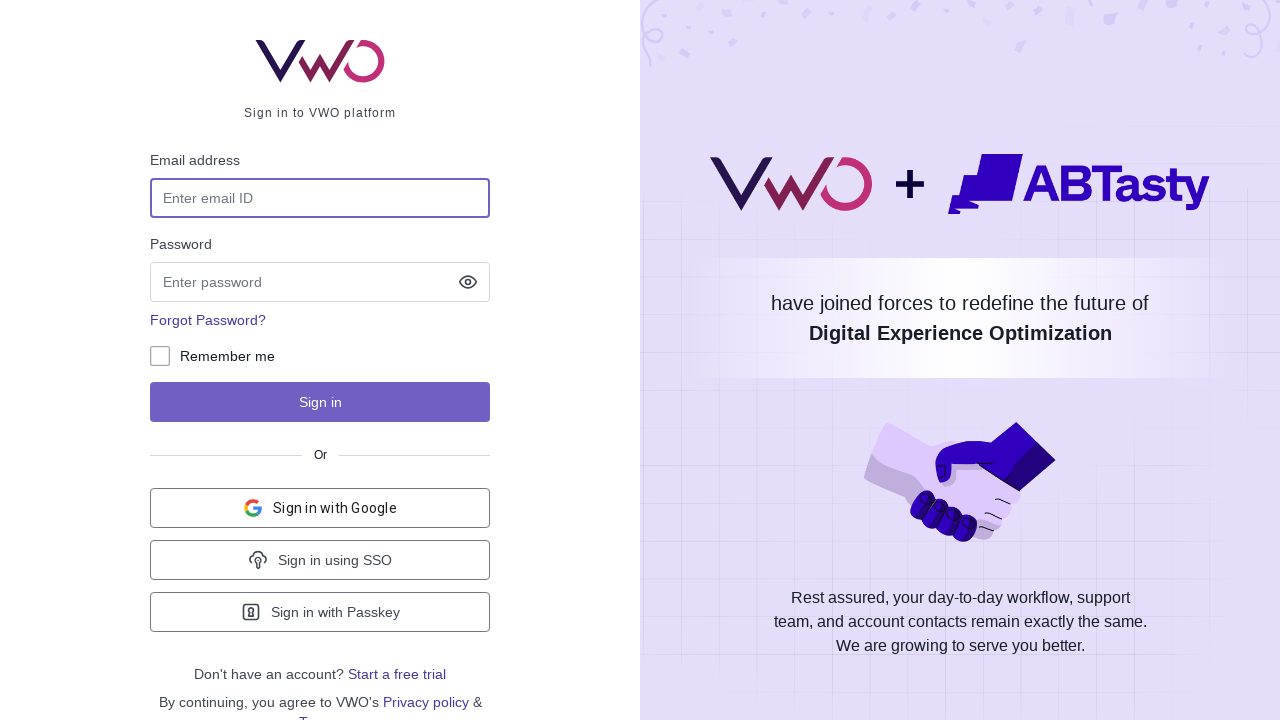

Navigated to VWO application at https://app.vwo.com
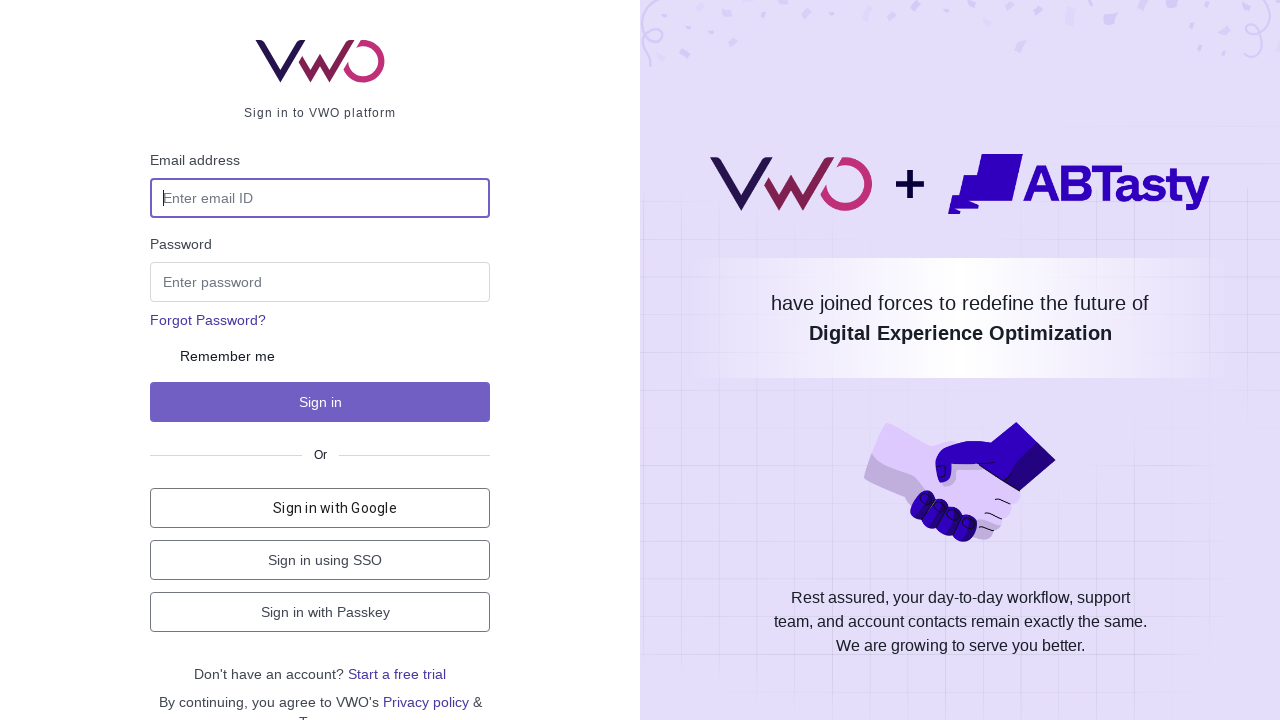

VWO application page loaded successfully
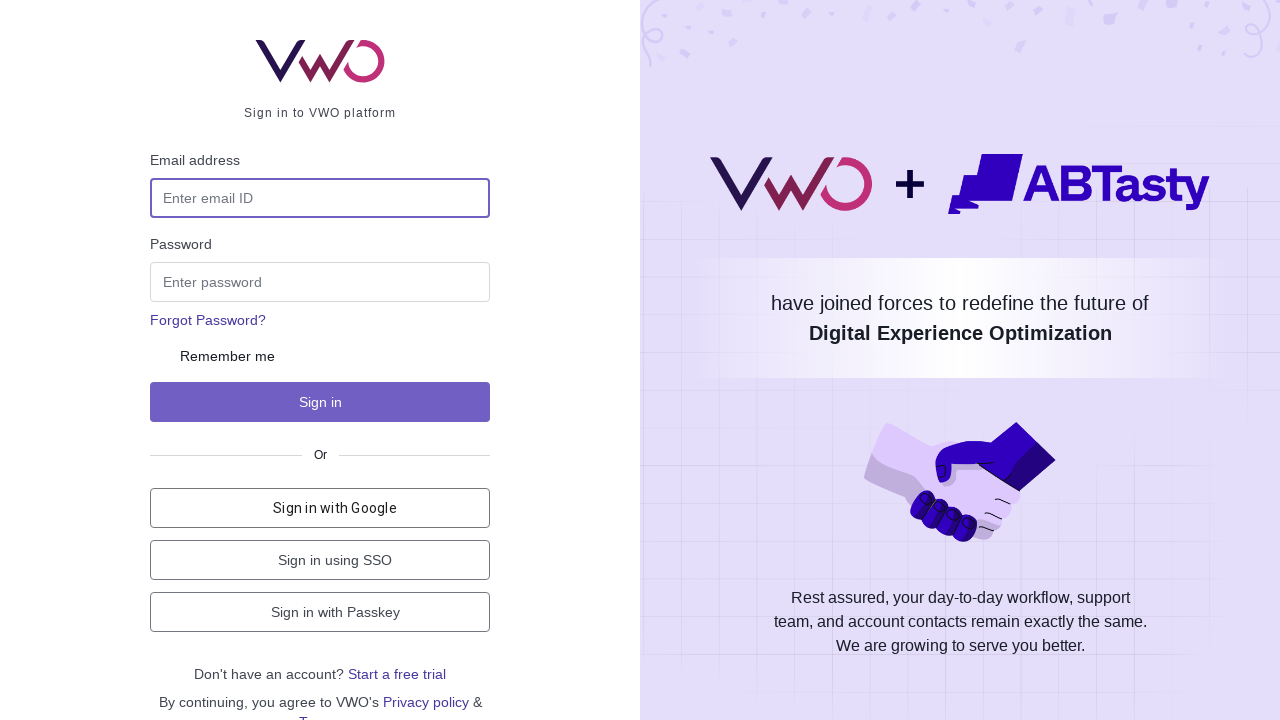

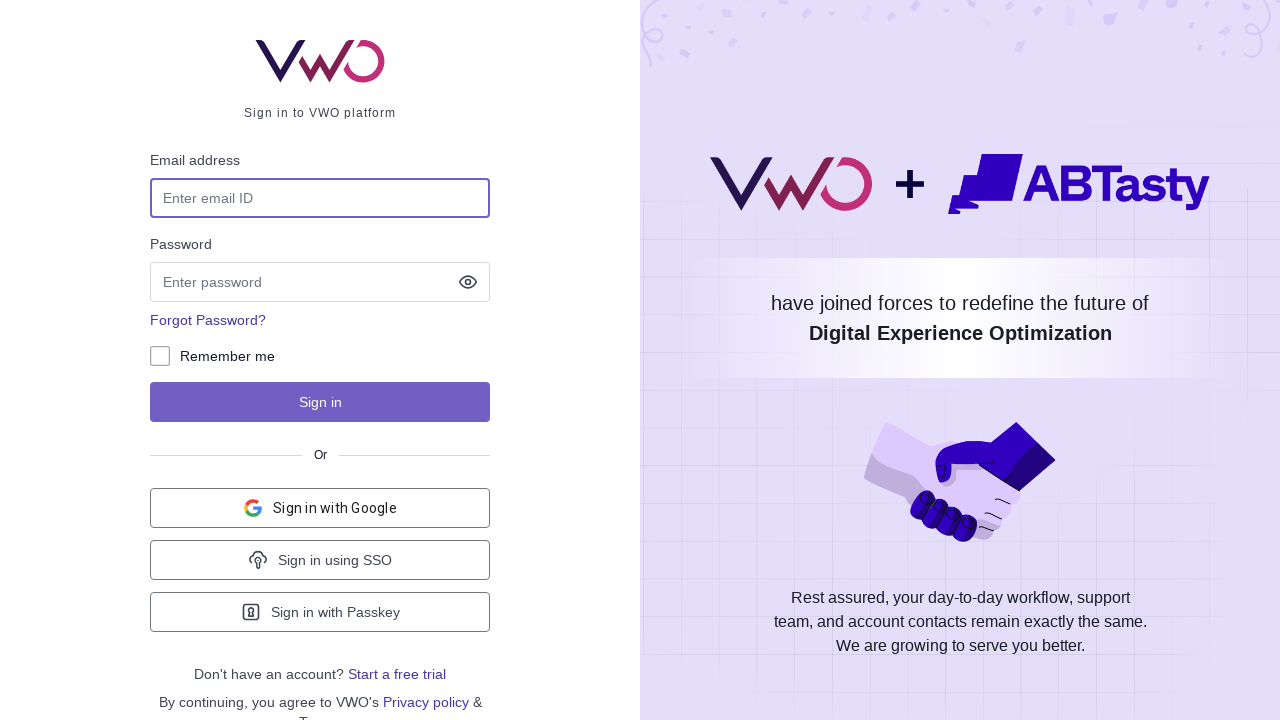